Navigates to Sauce Demo website and clicks the login button to test element interaction and exception handling

Starting URL: https://www.saucedemo.com

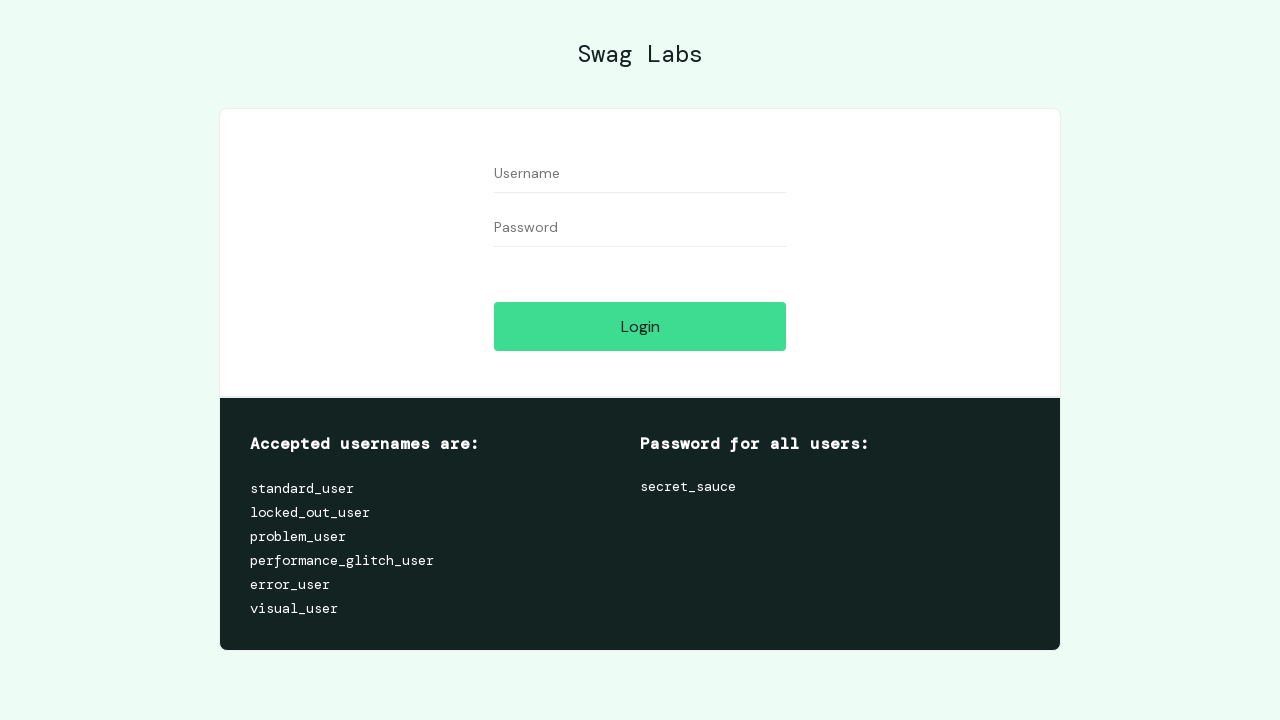

Waited for login button to become visible
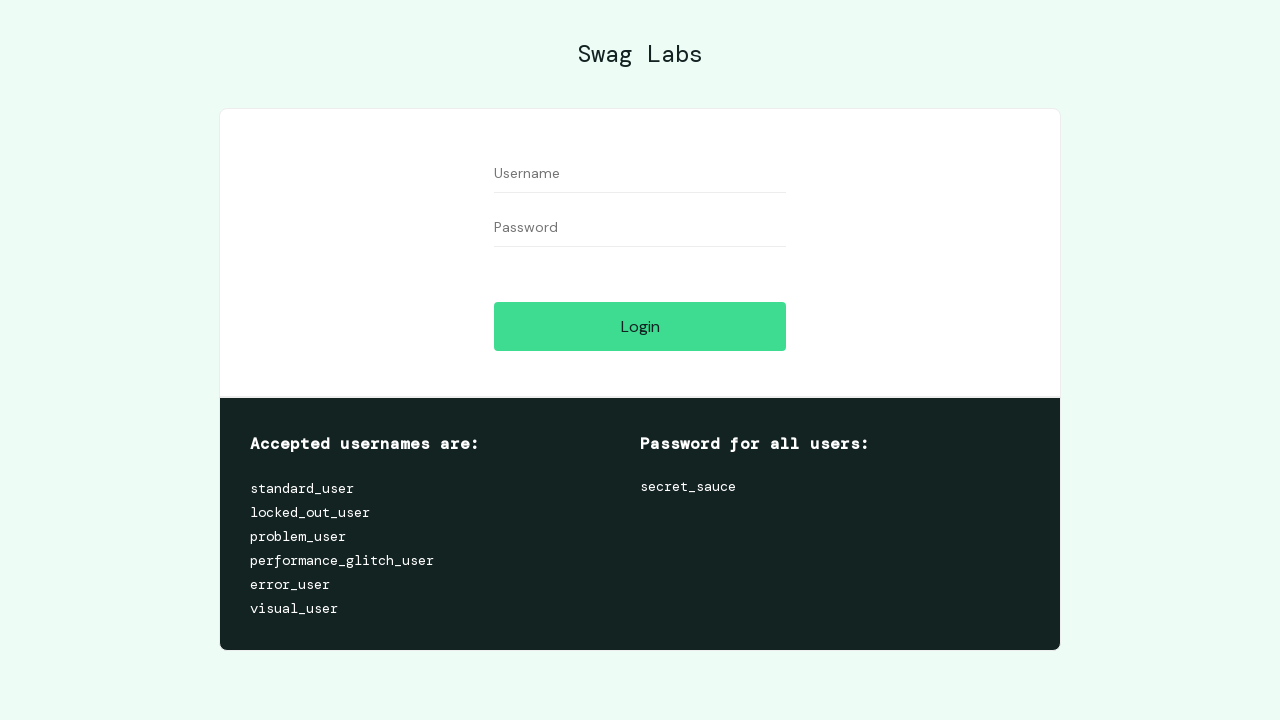

Clicked the login button at (640, 326) on #login-button
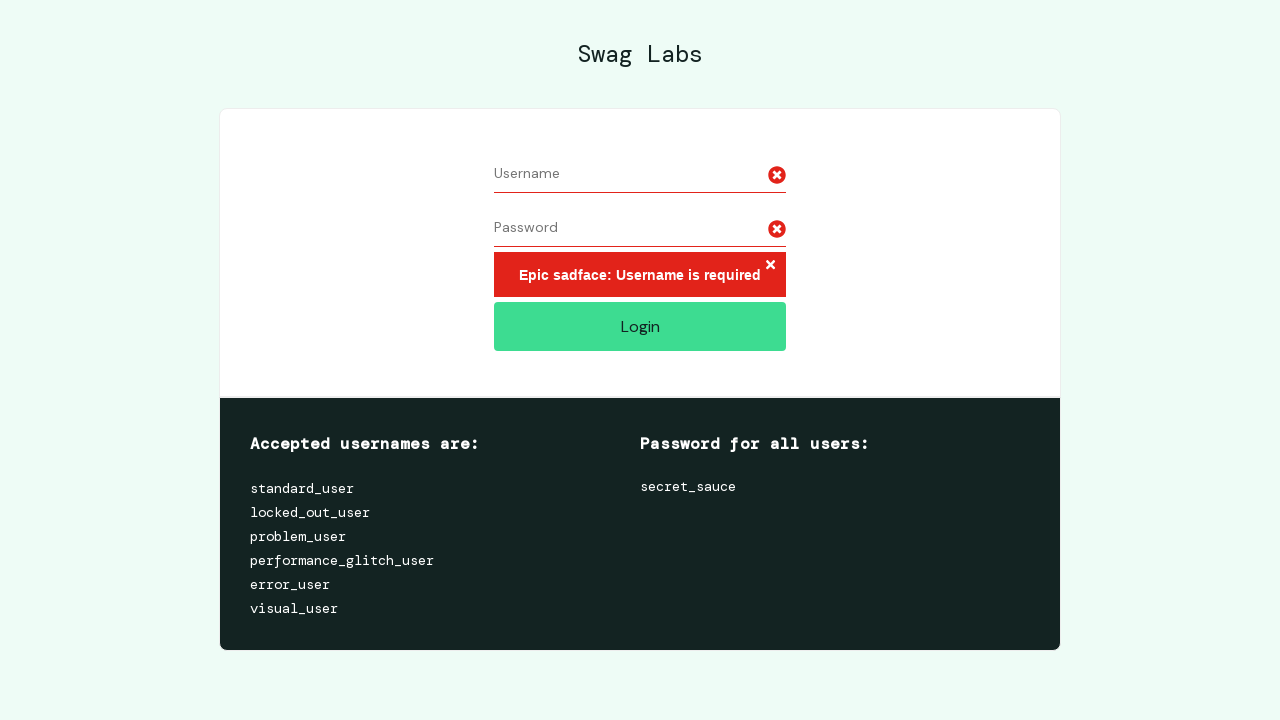

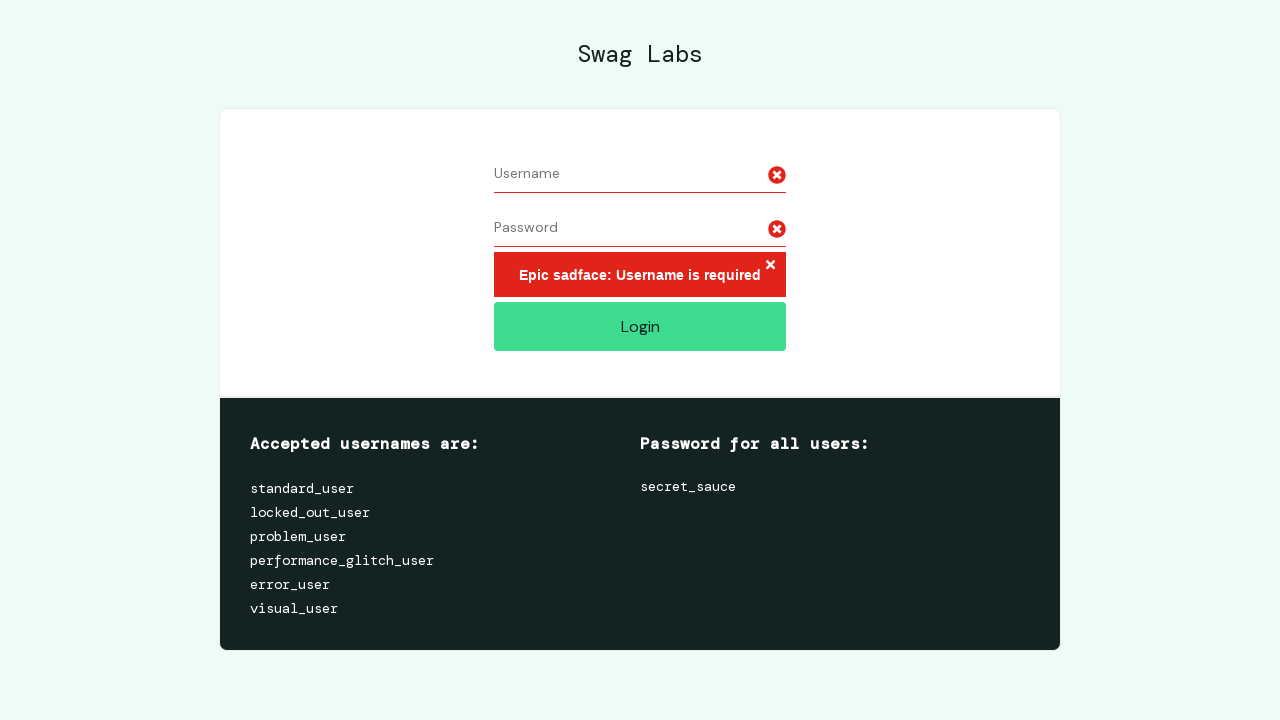